Tests handling of a JavaScript confirm dialog by clicking a button that triggers a confirm box, accepting it, and verifying the result message.

Starting URL: https://testautomationpractice.blogspot.com/

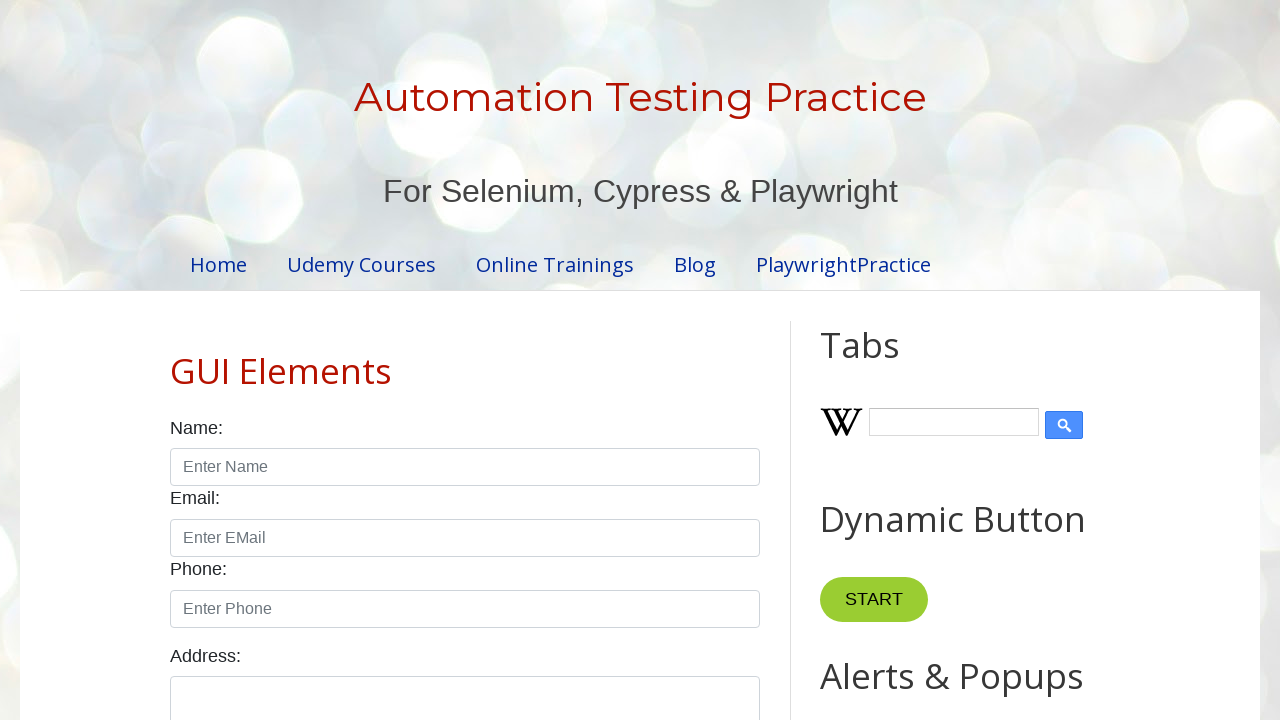

Accepted confirm dialog by clicking OK
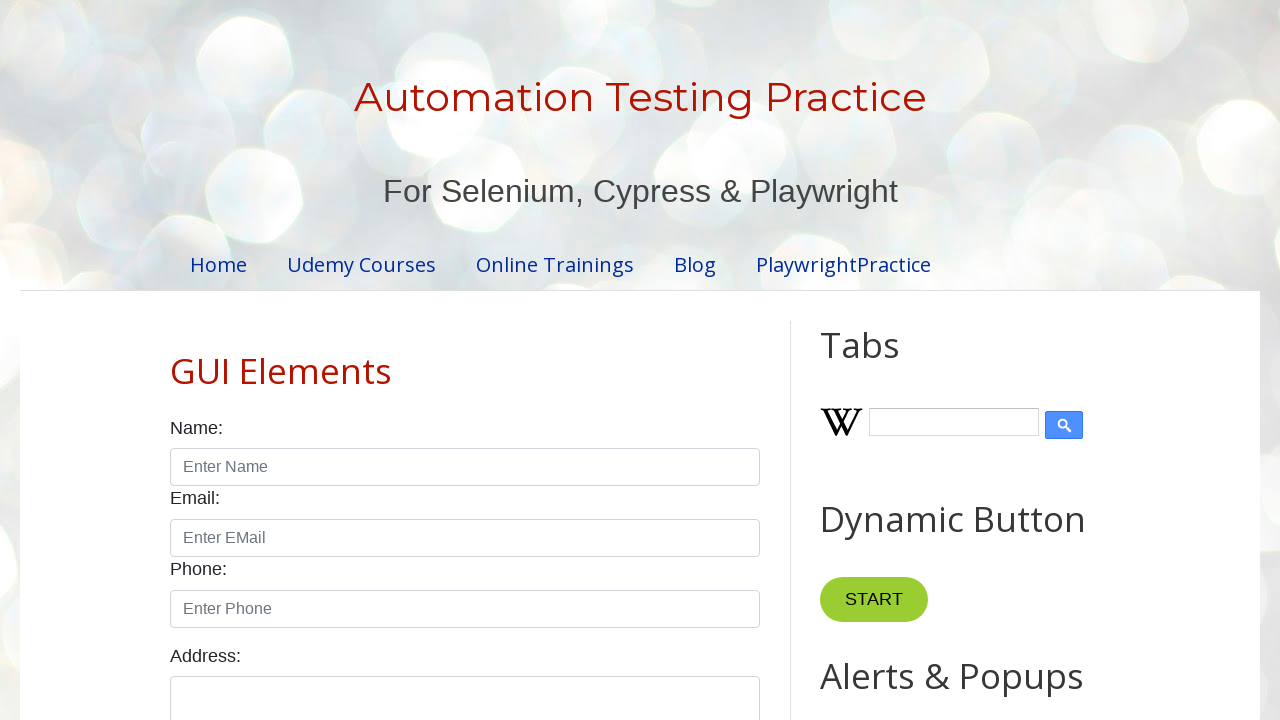

Clicked confirm button to trigger dialog at (912, 360) on xpath=//button[@id="confirmBtn"]
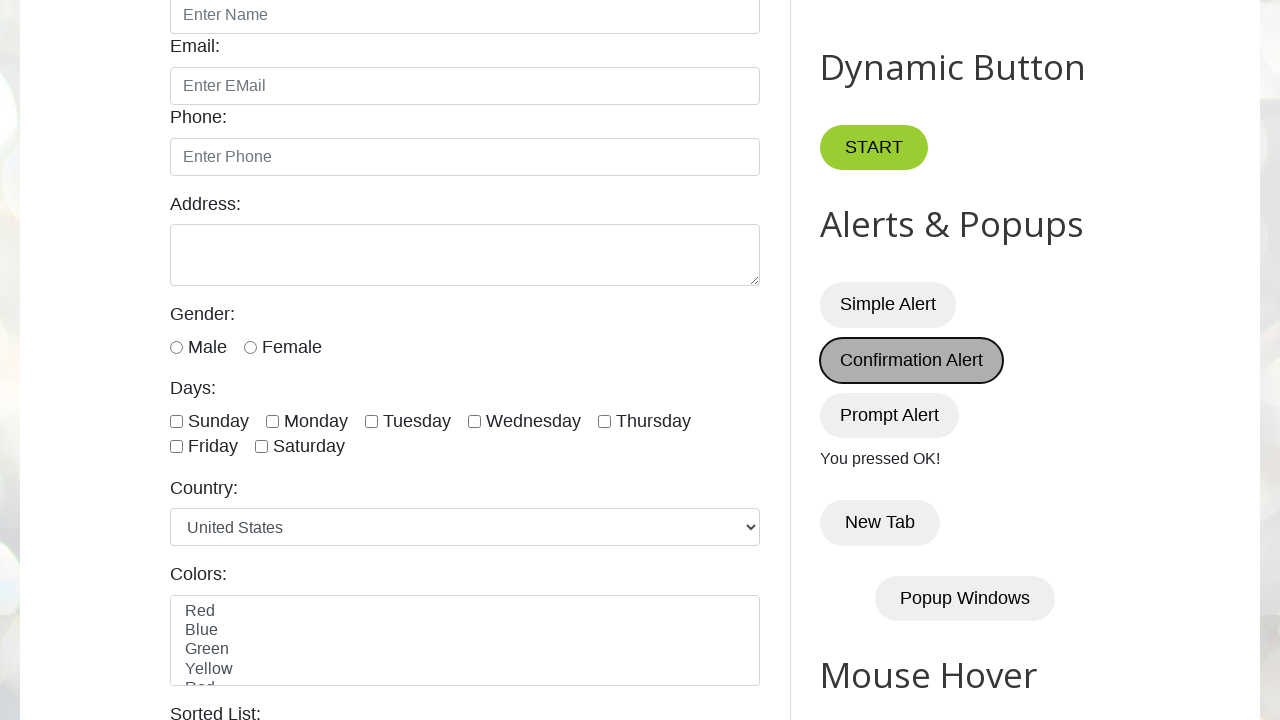

Verified result message displays 'You pressed OK!'
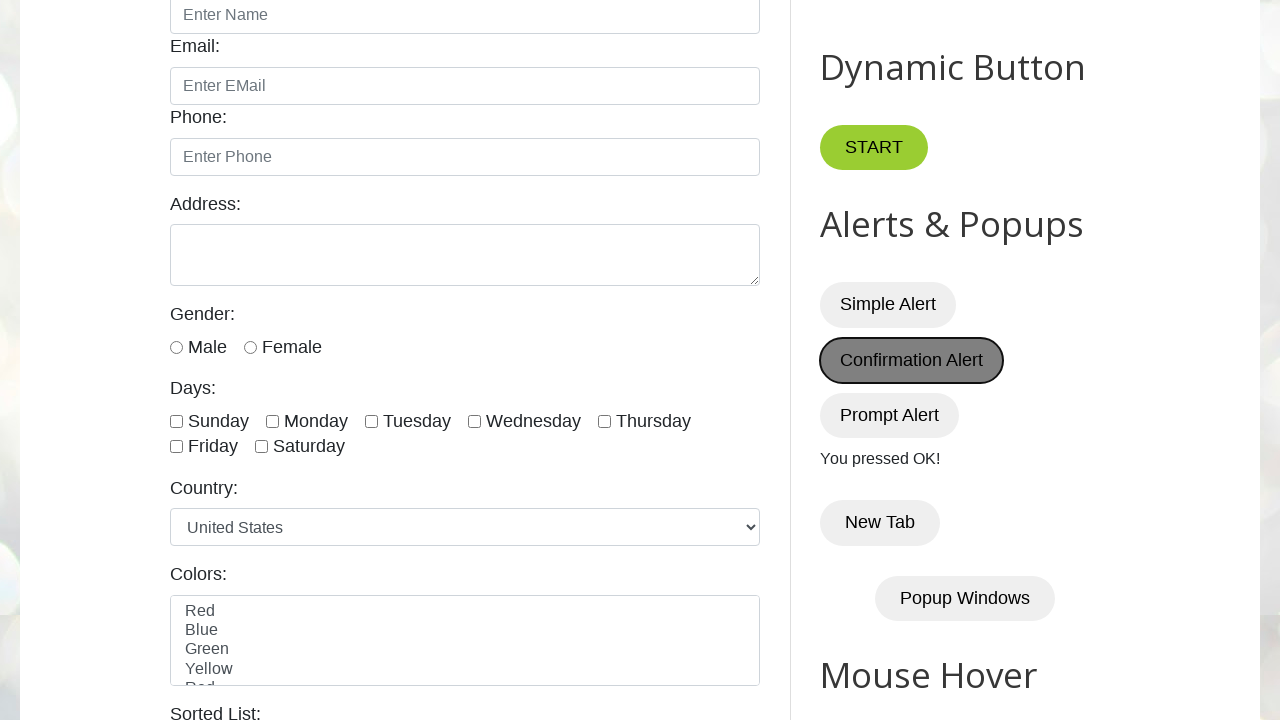

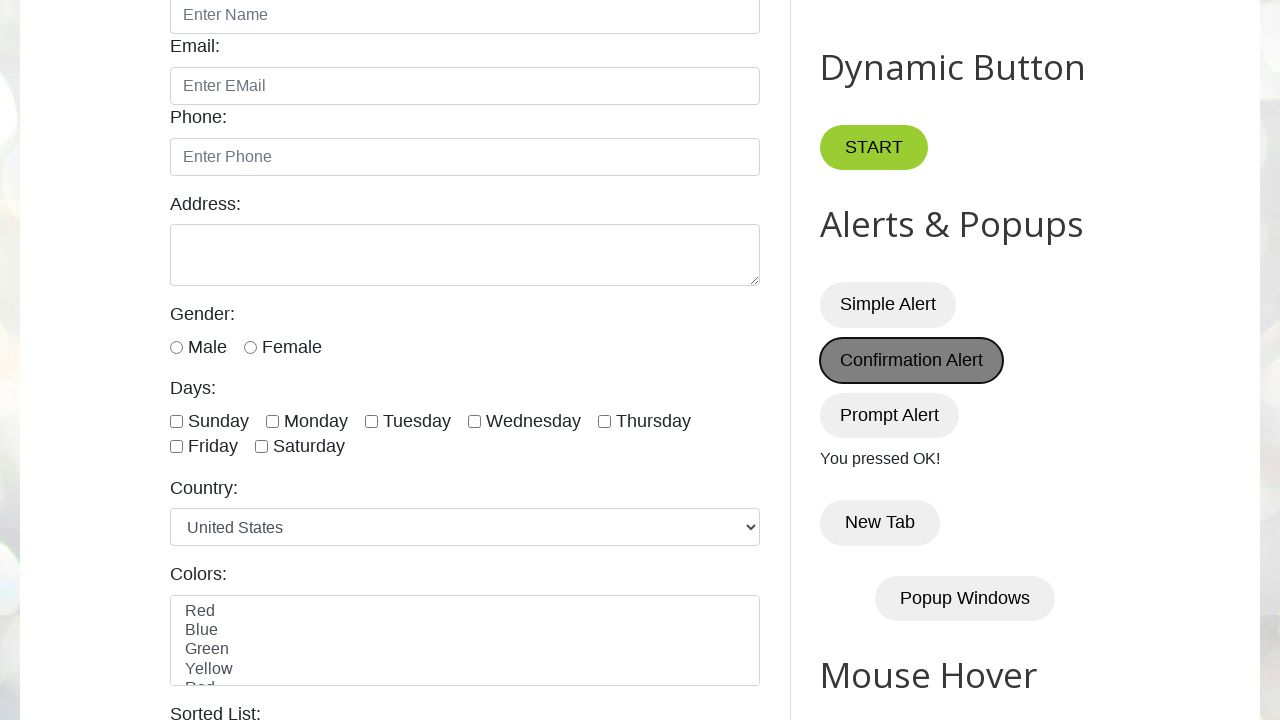